Tests link navigation by calculating a specific link text value using mathematical operations, clicking that link, then filling out a form with personal information and submitting it.

Starting URL: http://suninjuly.github.io/find_link_text

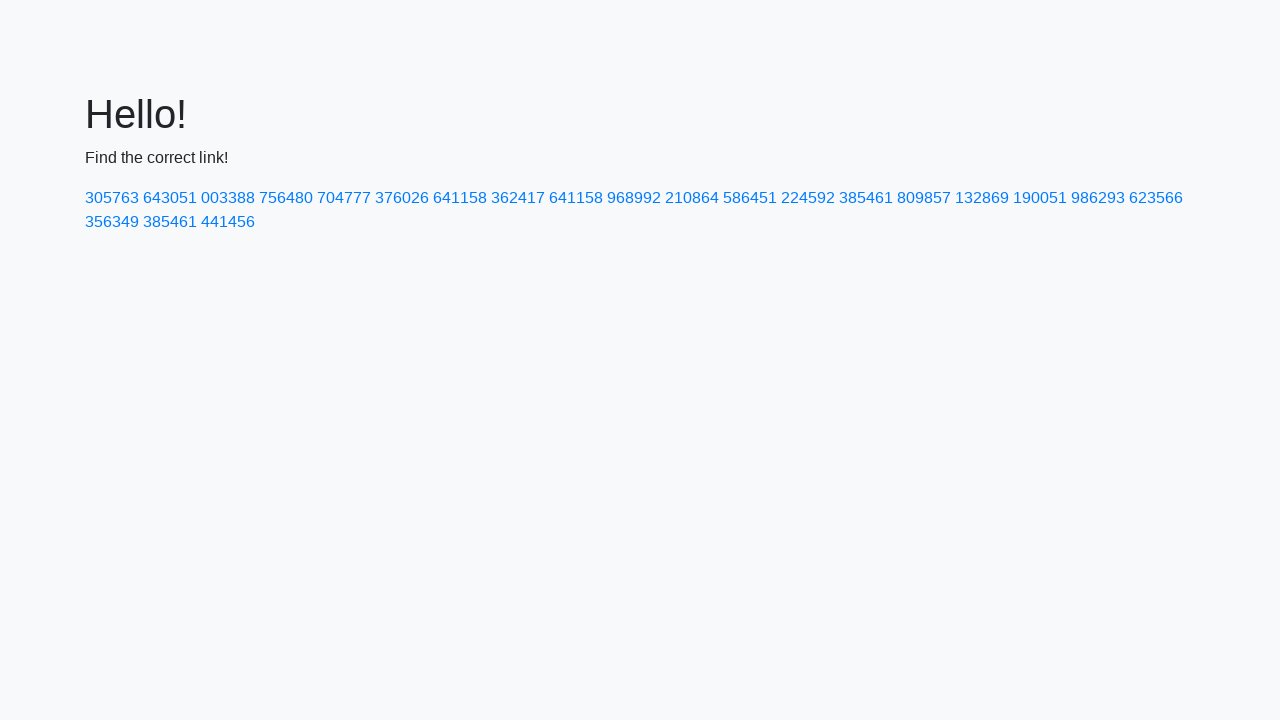

Clicked link with calculated text value: 224592 at (808, 198) on text=224592
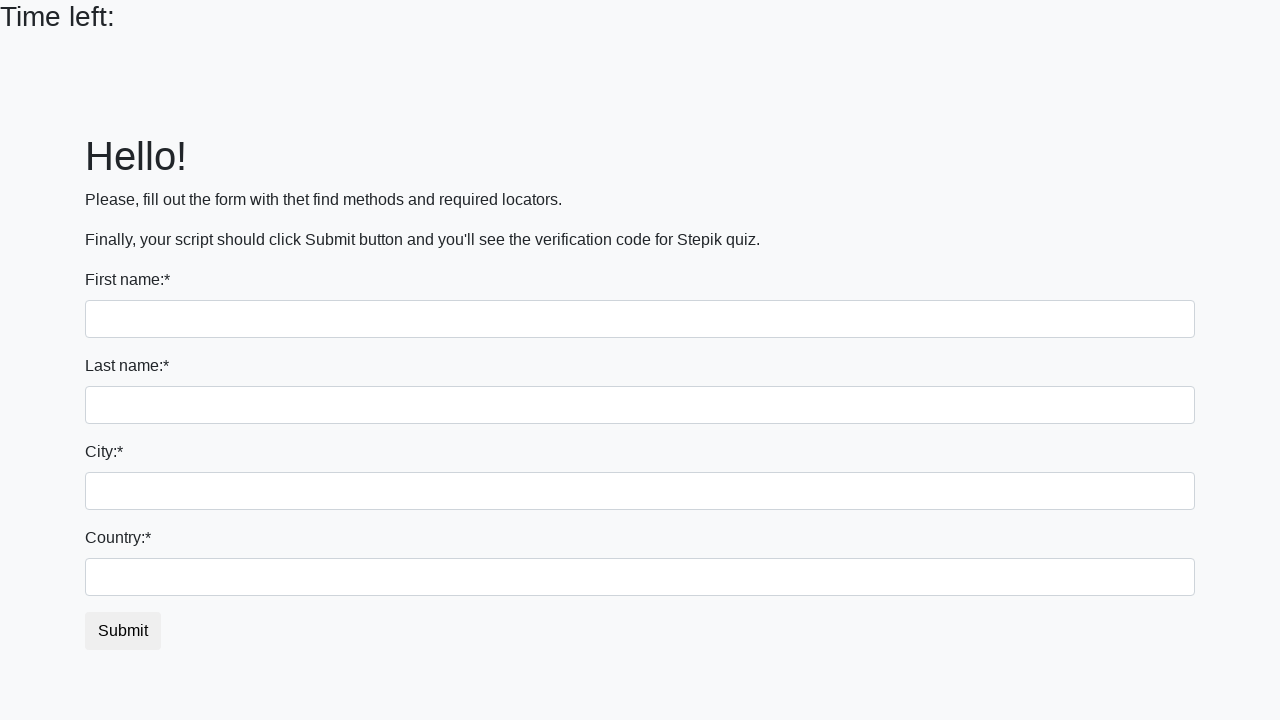

Filled first name field with 'Aleksey' on input[name='first_name']
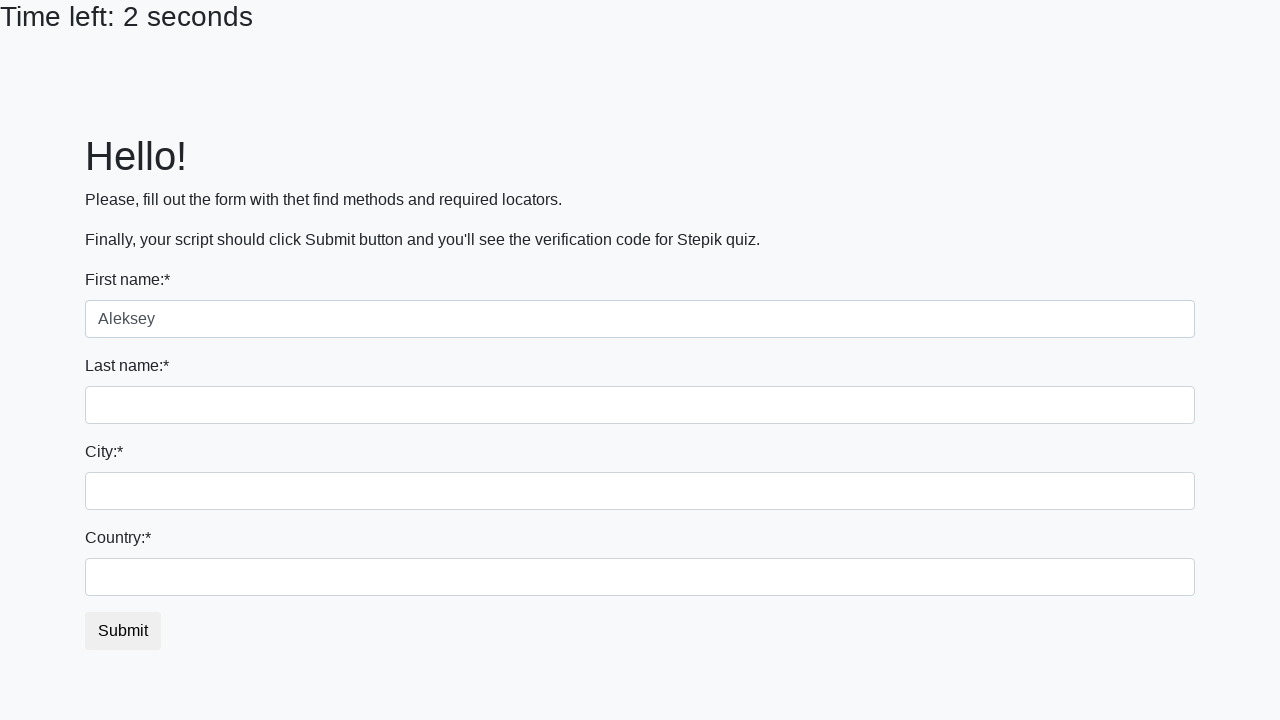

Filled last name field with 'Bychutkin' on input[name='last_name']
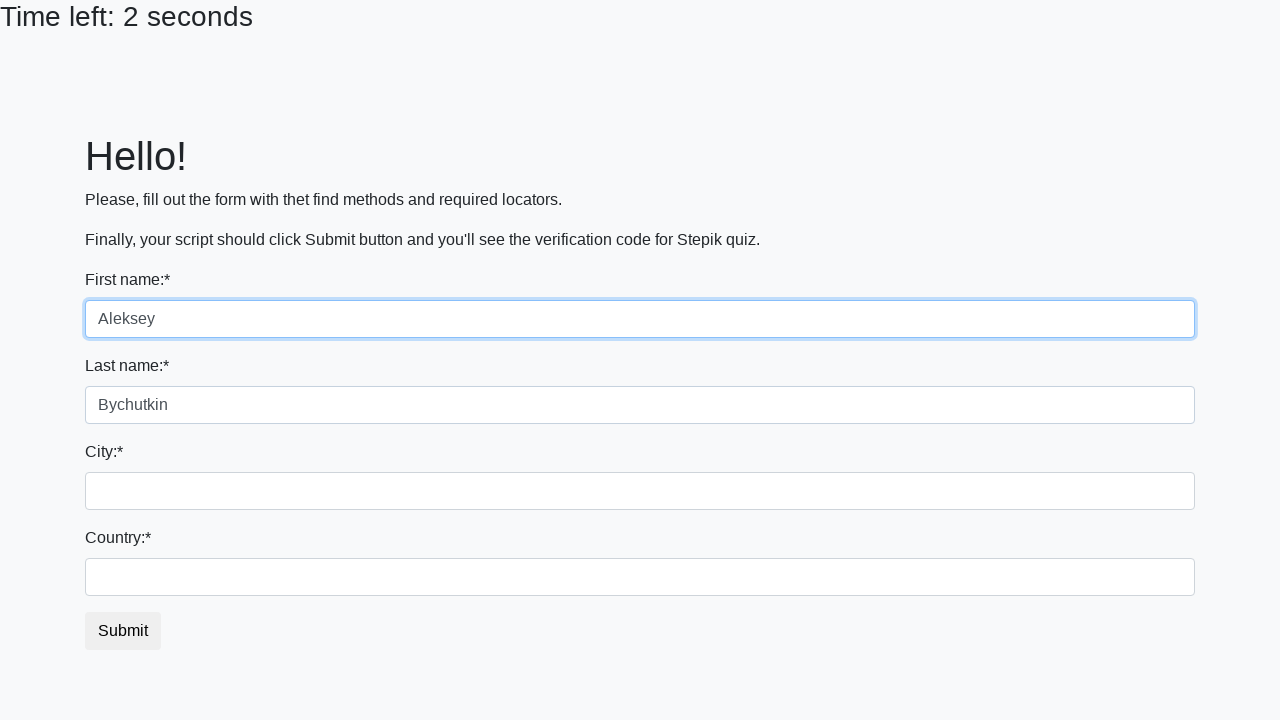

Filled city field with 'Zhytomir' on .city
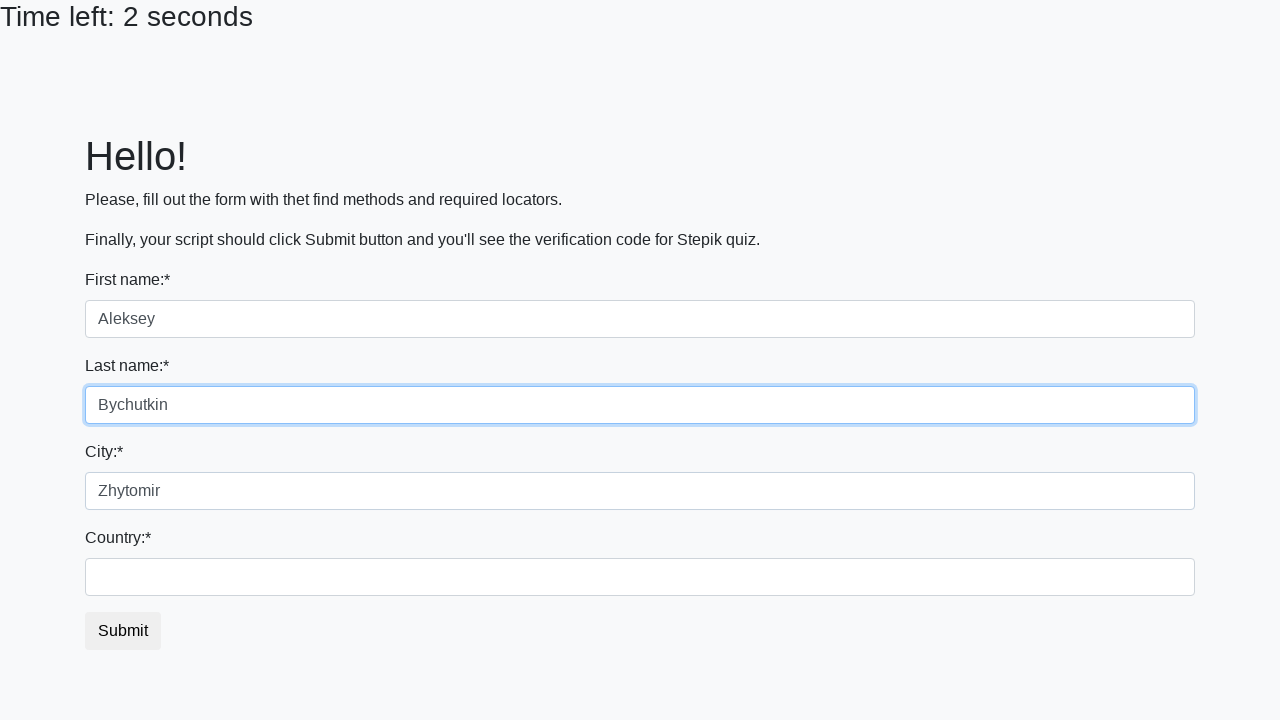

Filled country field with 'Ukraine' on #country
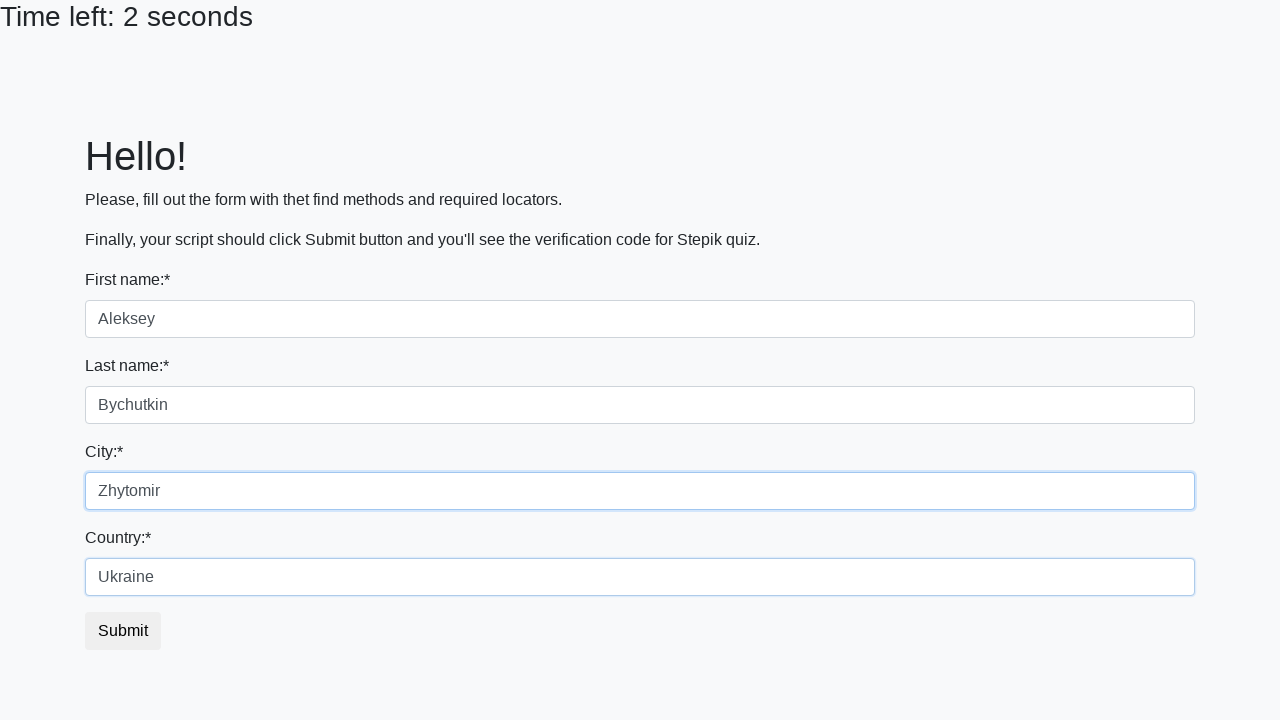

Clicked form submit button at (123, 631) on .btn-default
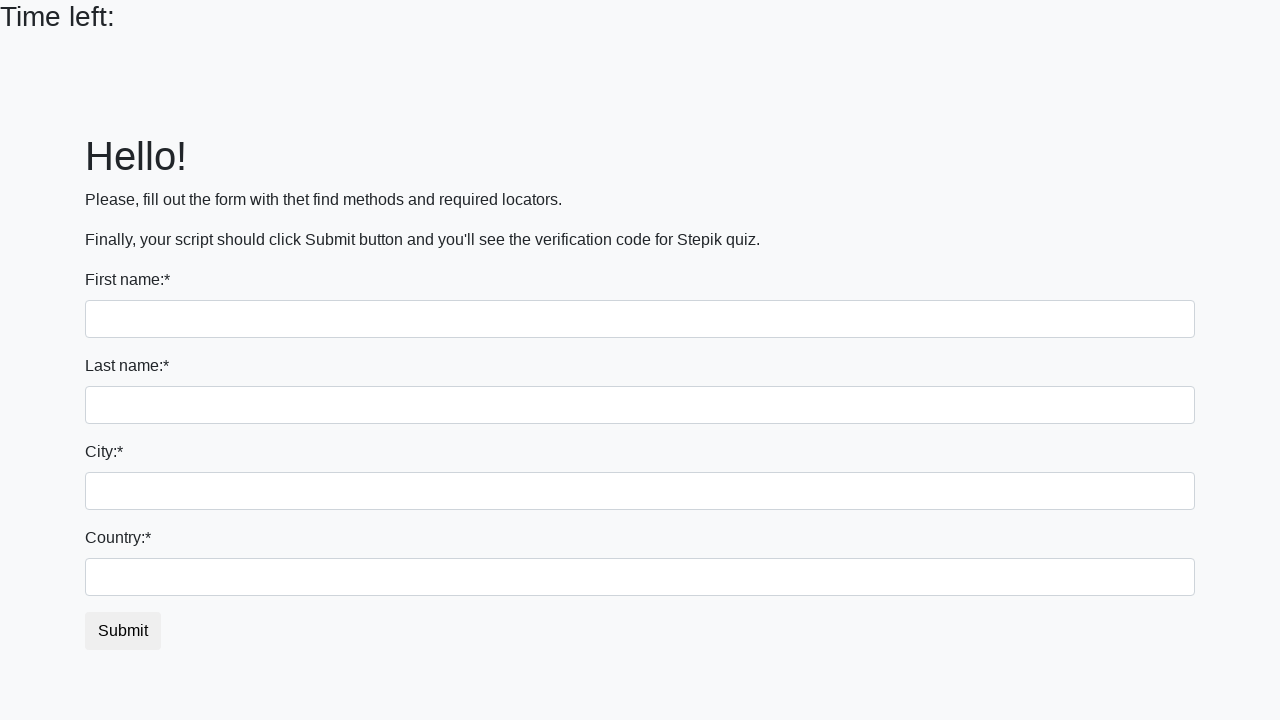

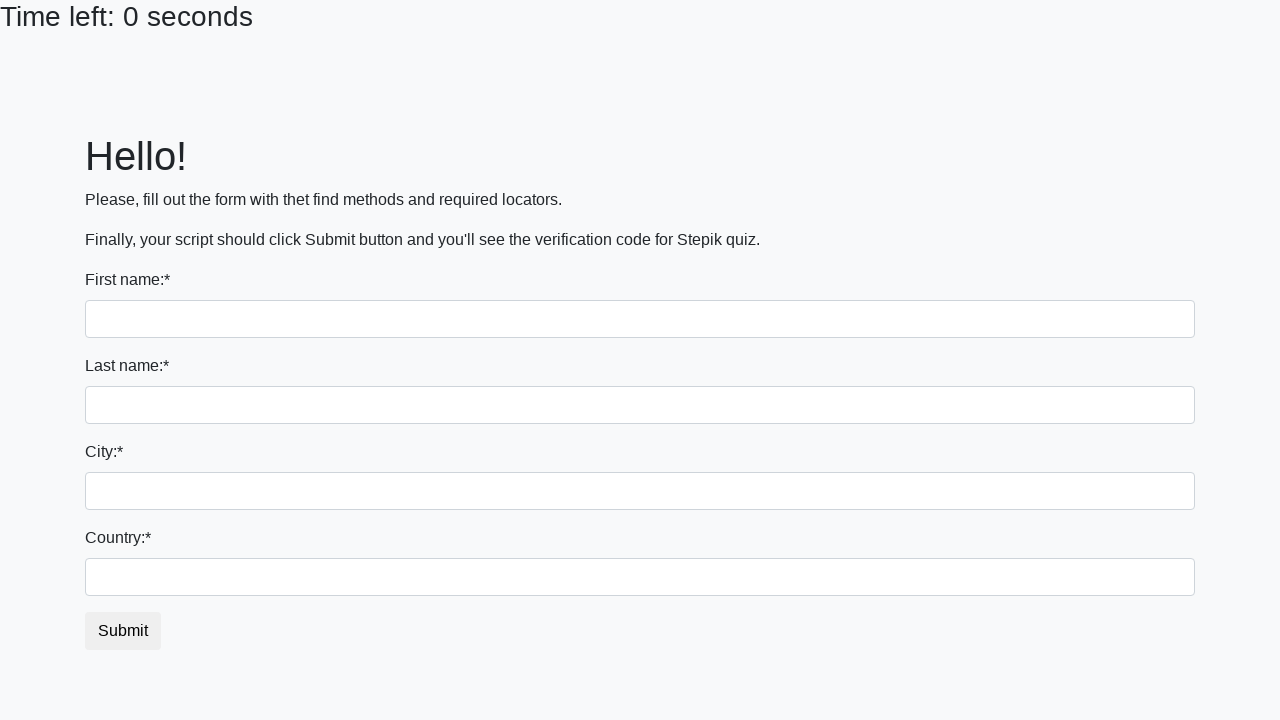